Tests clicking through a sequence of buttons (00-03) and verifies that all buttons were clicked successfully by checking the result message.

Starting URL: https://eviltester.github.io/synchole/buttons.html

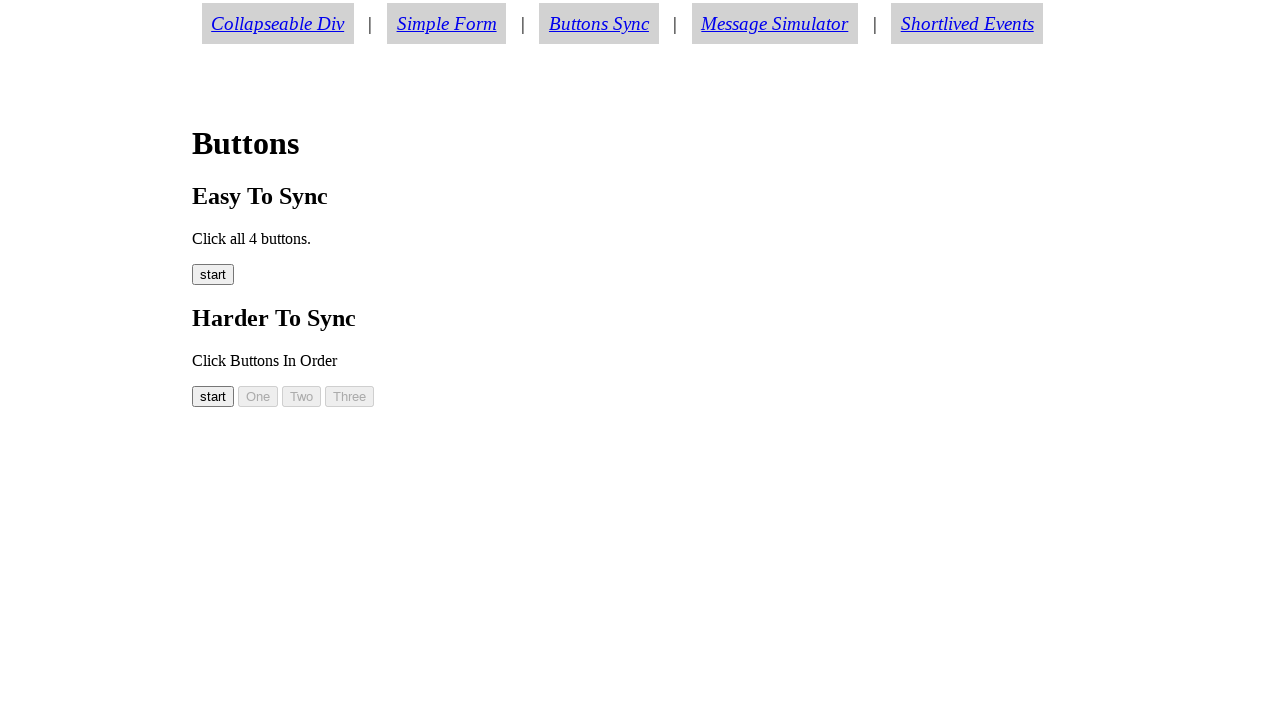

Clicked button 00 at (213, 396) on #button00
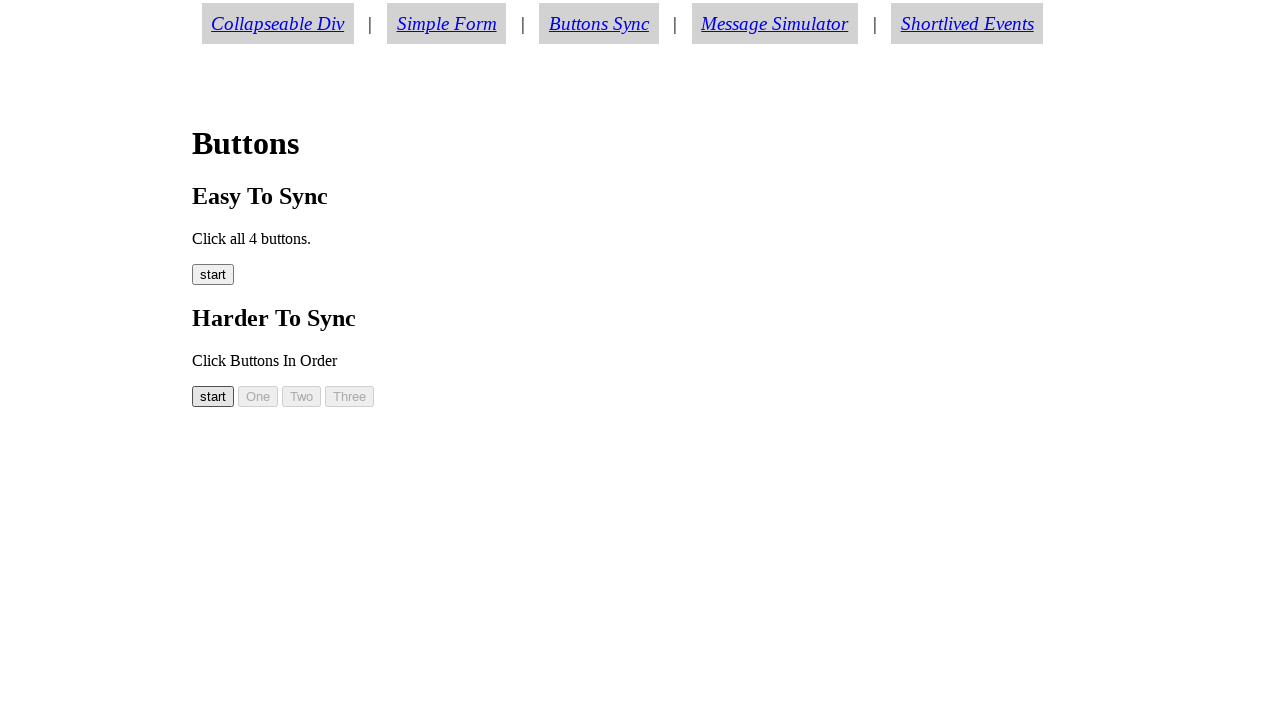

Clicked button 01 at (258, 396) on #button01
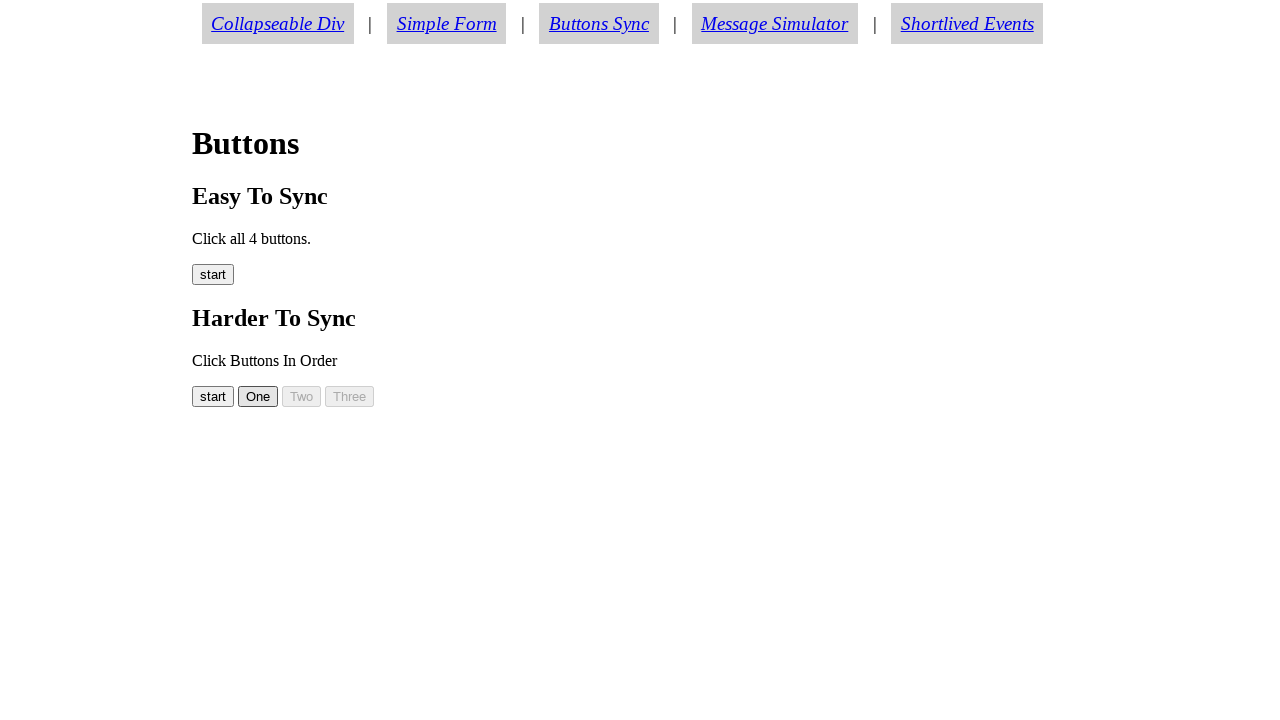

Clicked button 02 at (302, 396) on #button02
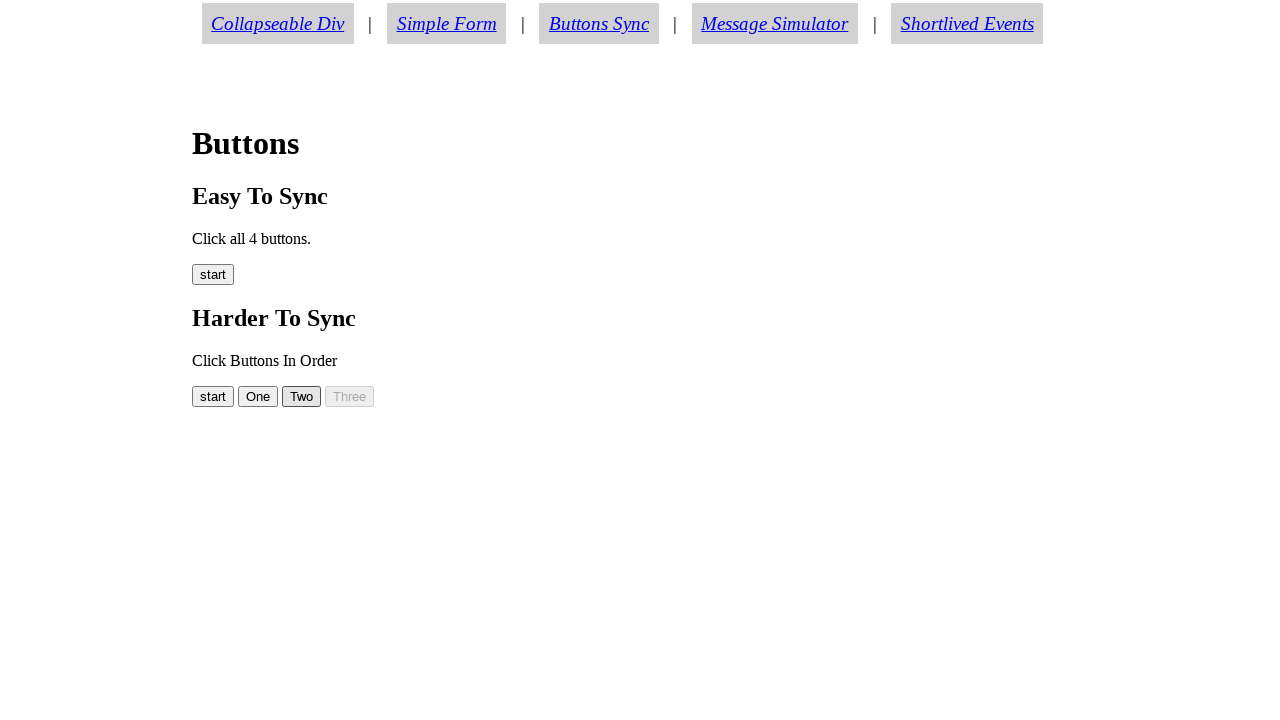

Clicked button 03 at (350, 396) on #button03
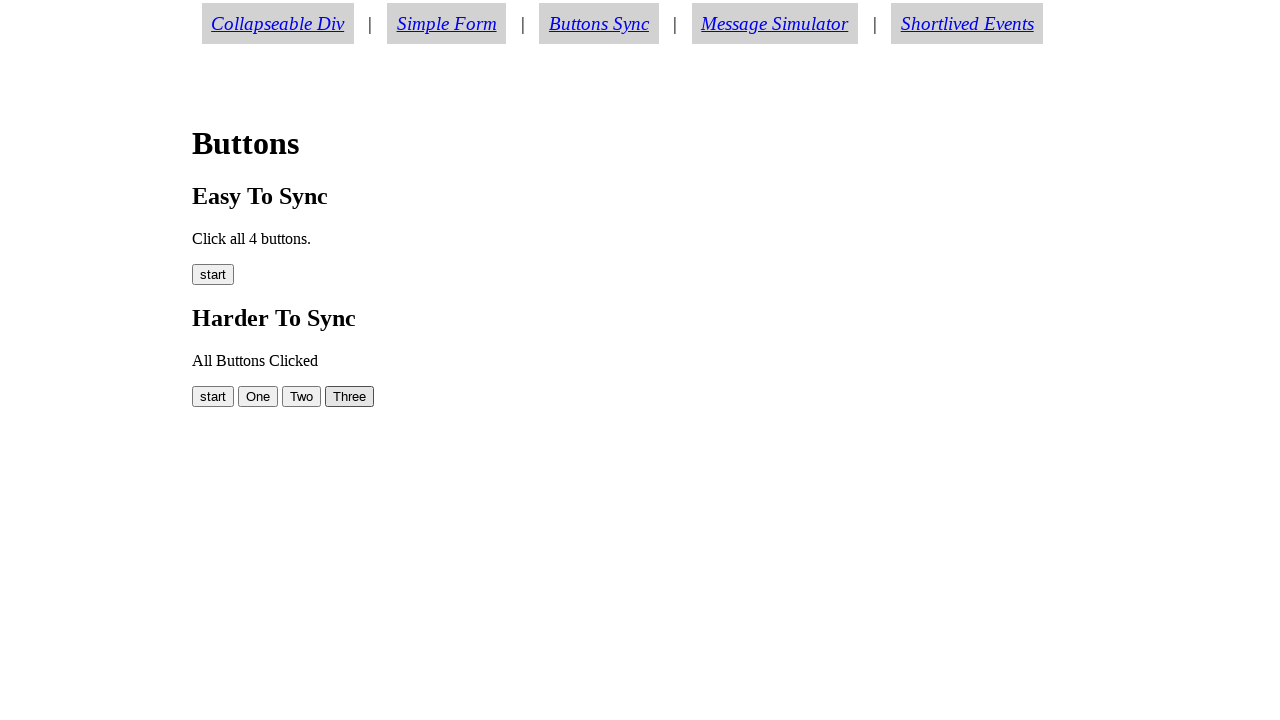

Button message element loaded
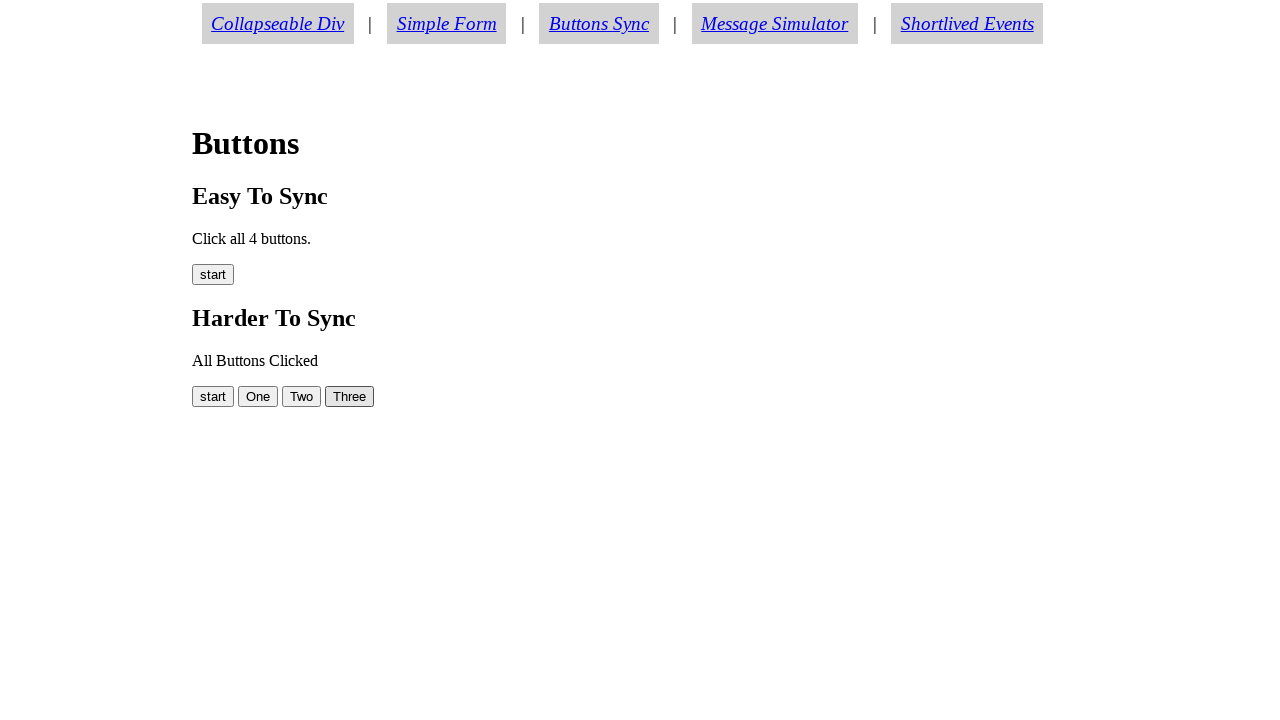

Verified success message: 'All Buttons Clicked'
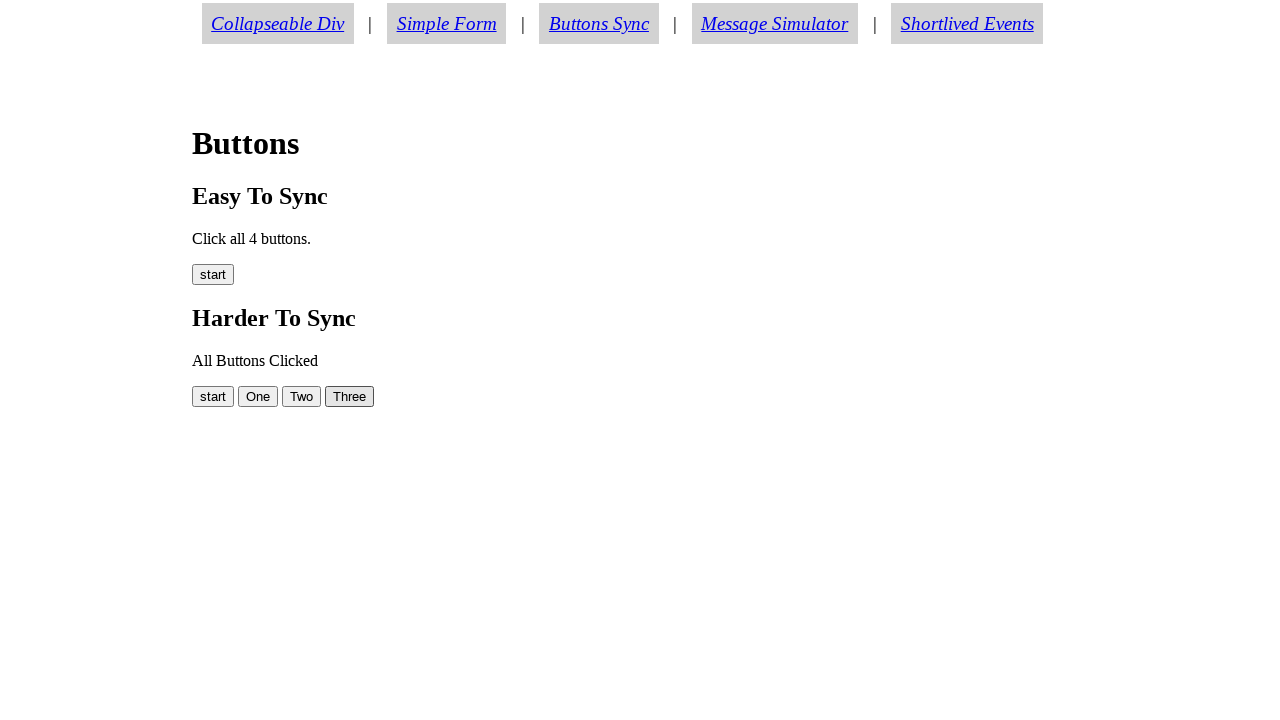

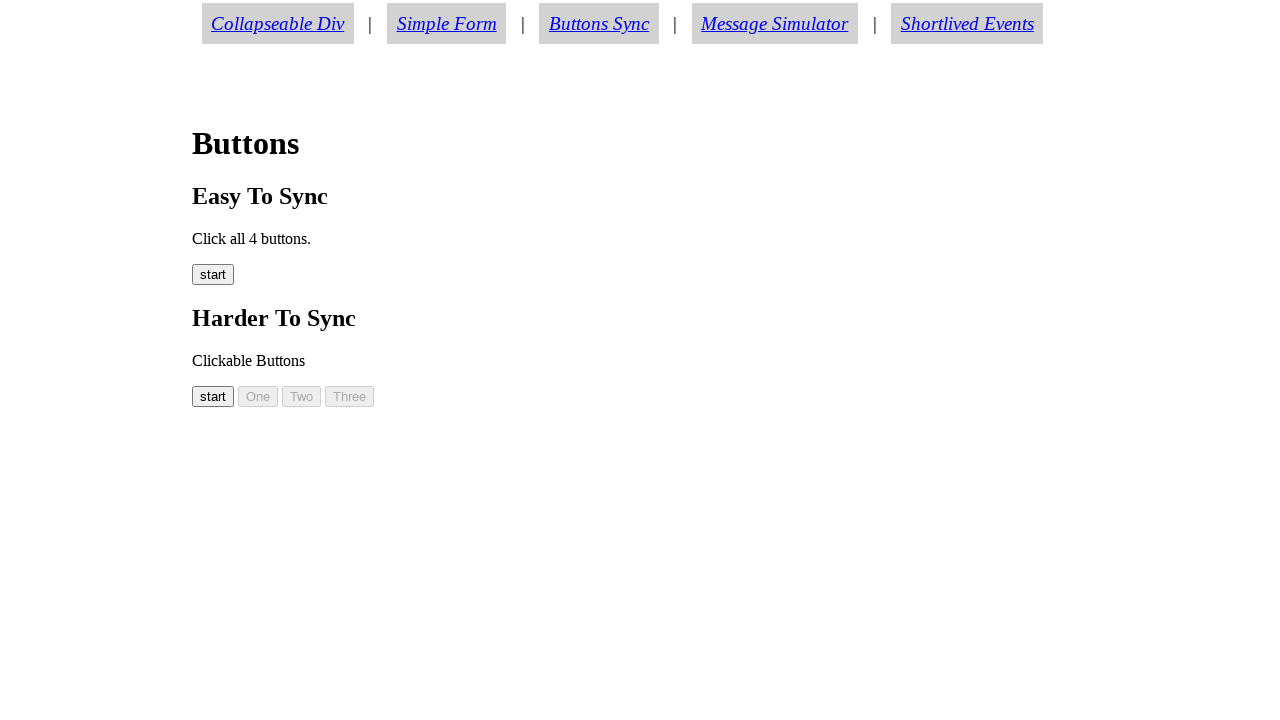